Tests W3Schools try-it editor by interacting with JavaScript prompt alert within an iframe, then navigating to home page in a new window and switching between windows

Starting URL: http://www.w3schools.com/jsref/tryit.asp?filename=tryjsref_prompt

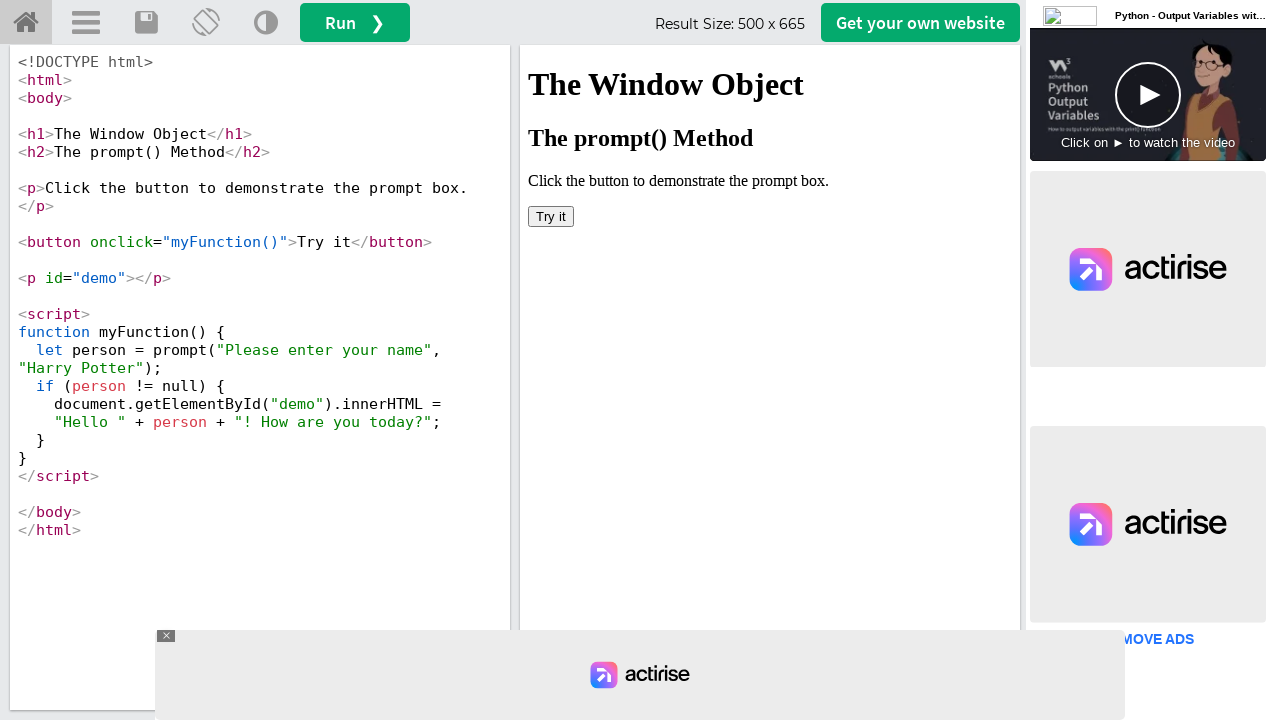

Located iframe with try-it editor
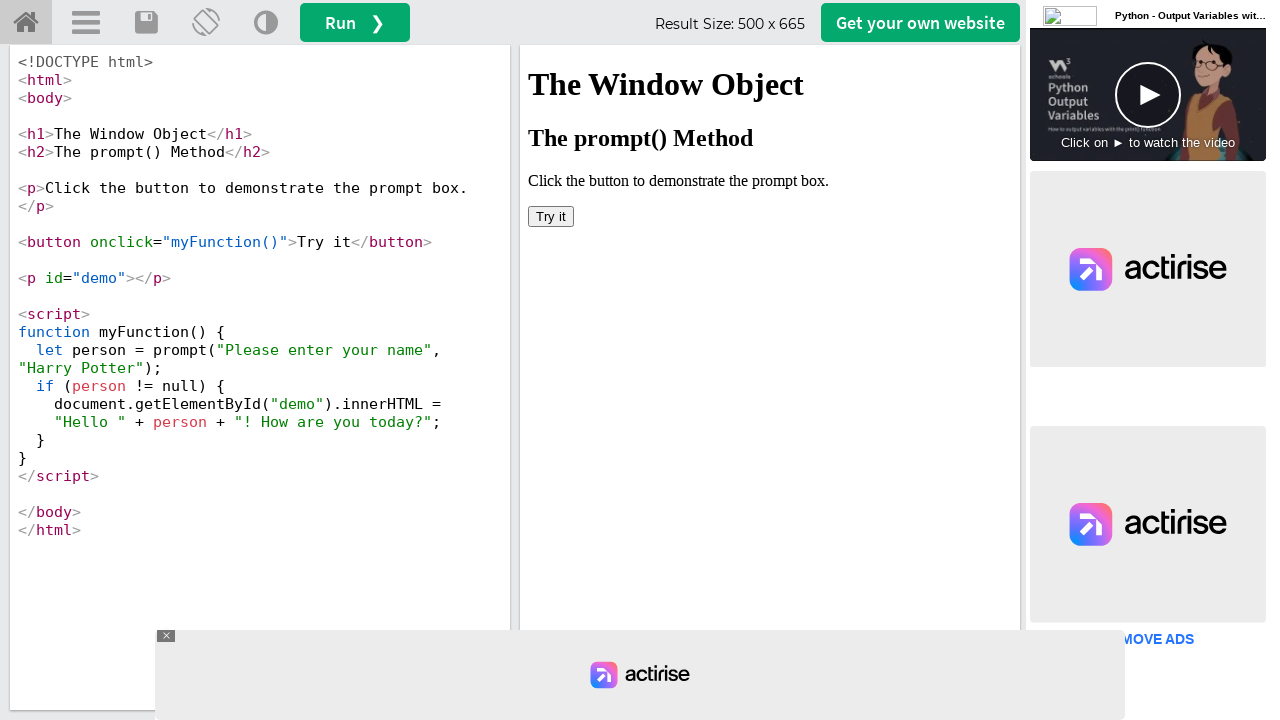

Clicked 'Try it' button in iframe at (551, 216) on #iframeResult >> internal:control=enter-frame >> xpath=//button[text()='Try it']
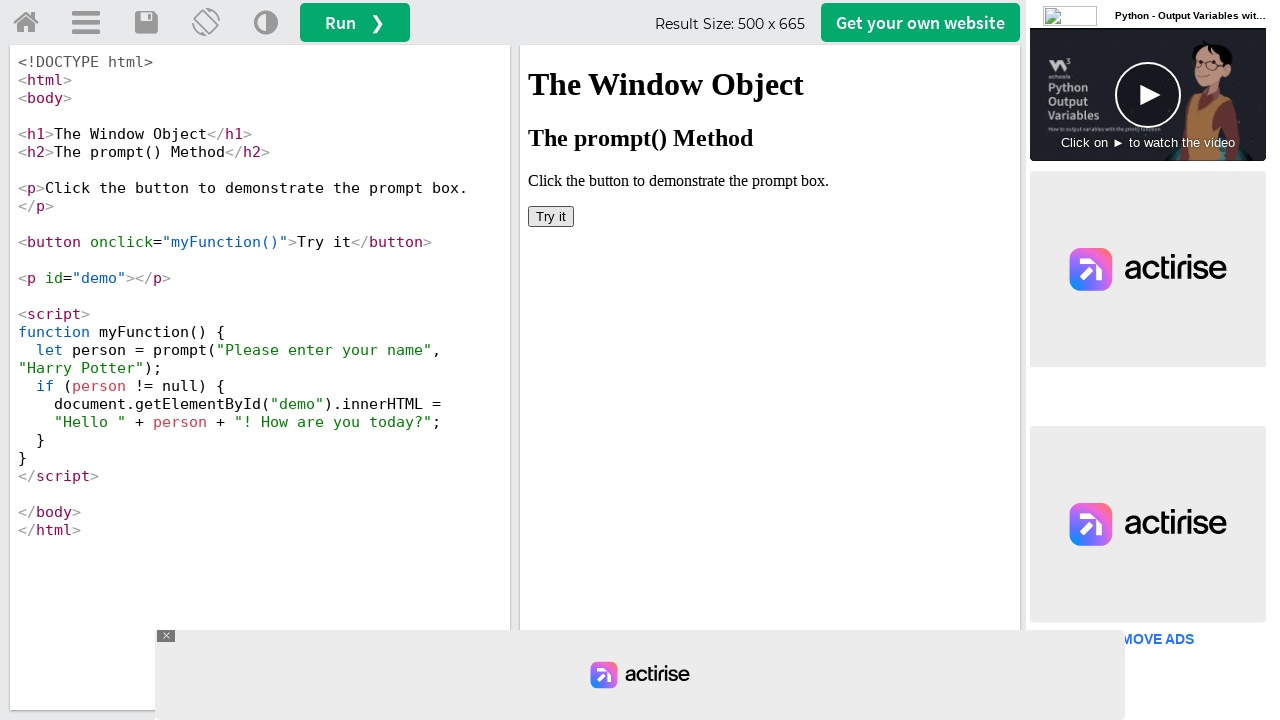

Set up dialog handler to accept prompt with 'TestUser123'
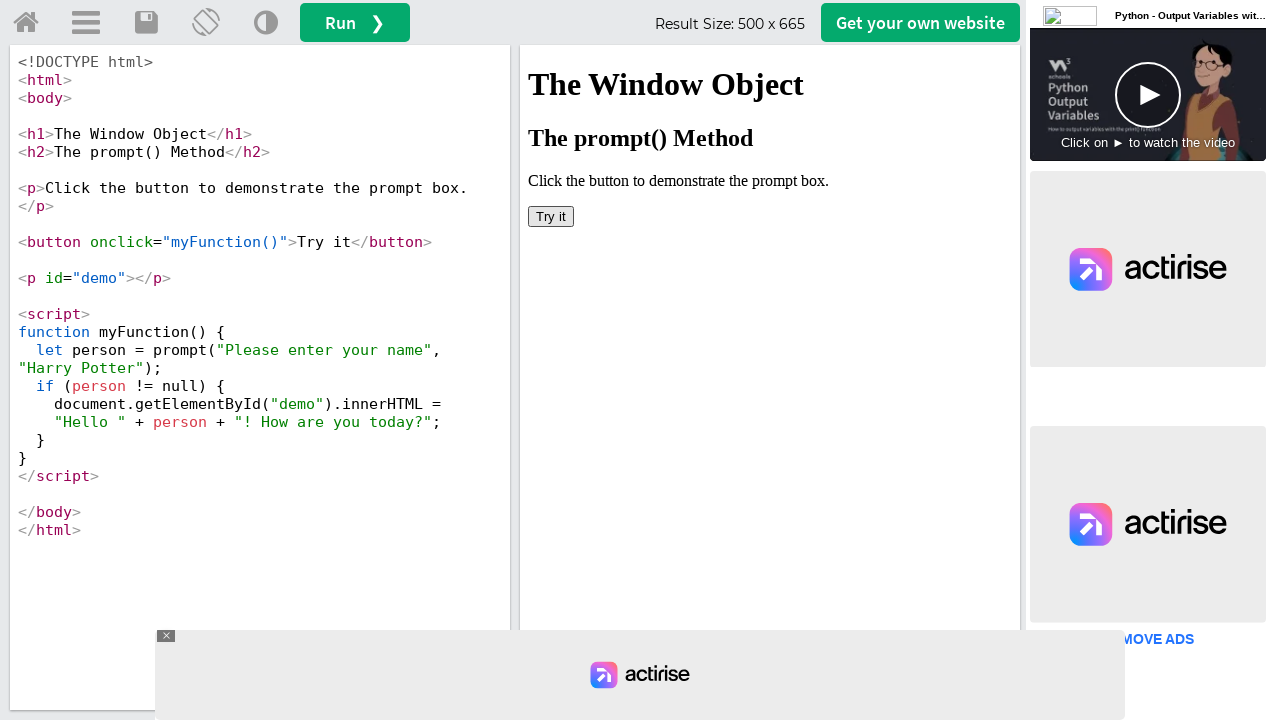

Waited for JavaScript prompt dialog to be processed
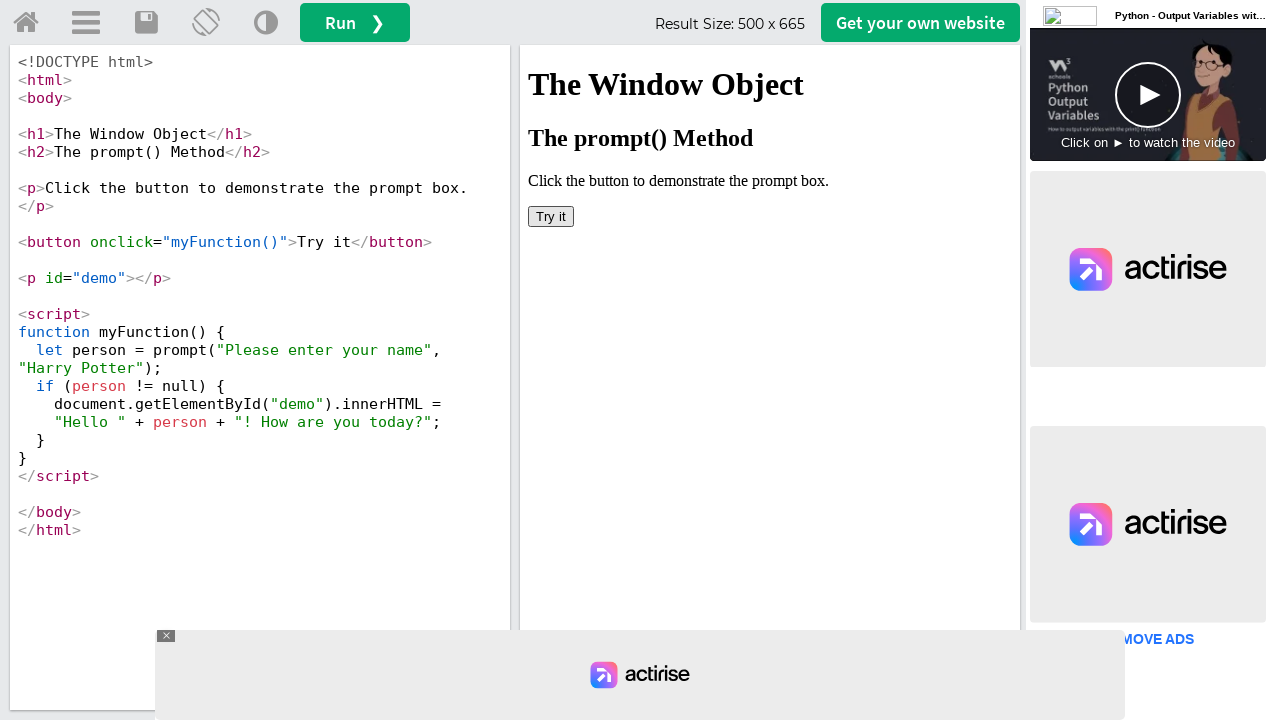

Clicked home button to navigate to home page at (26, 23) on #tryhome
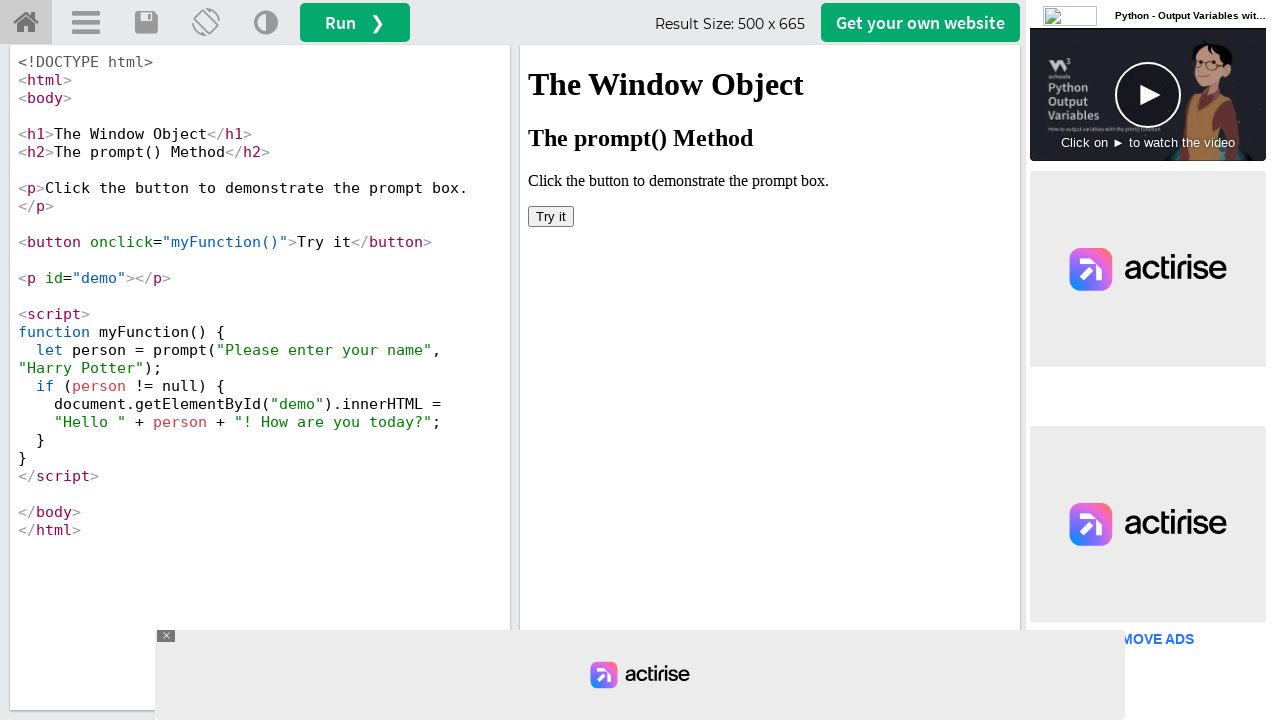

Waited for new page/tab to open
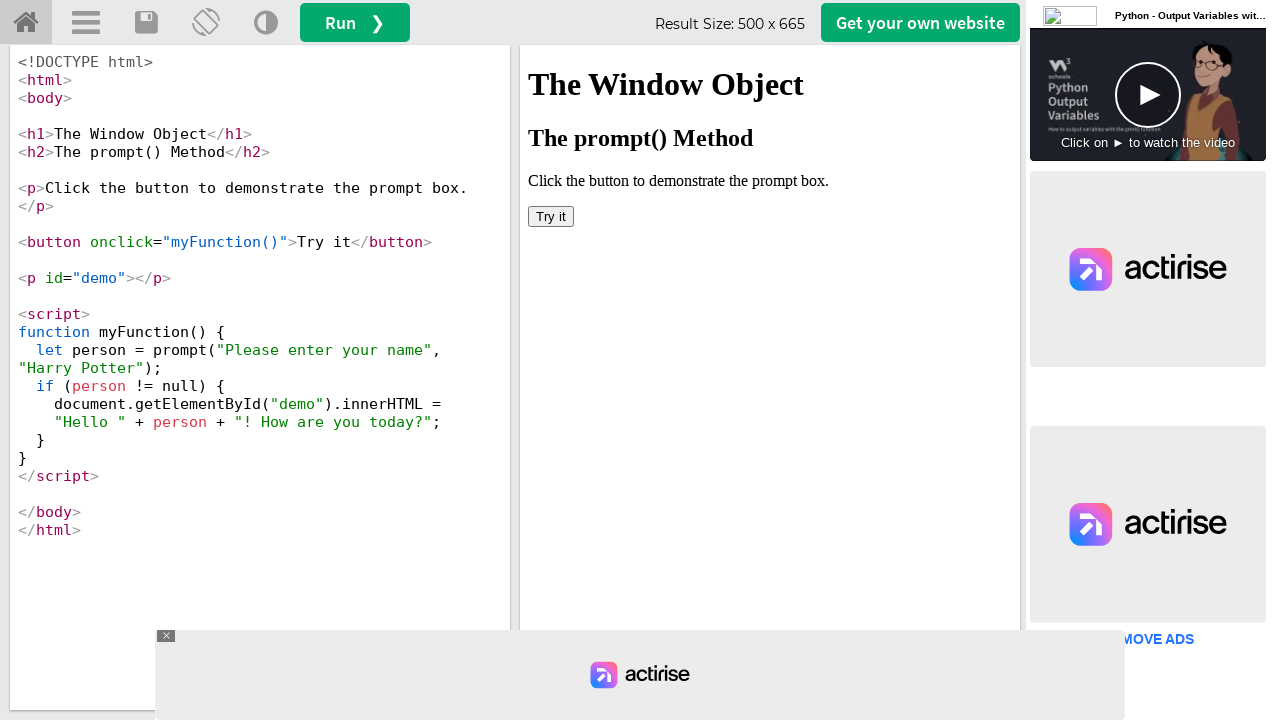

Retrieved all open pages from context
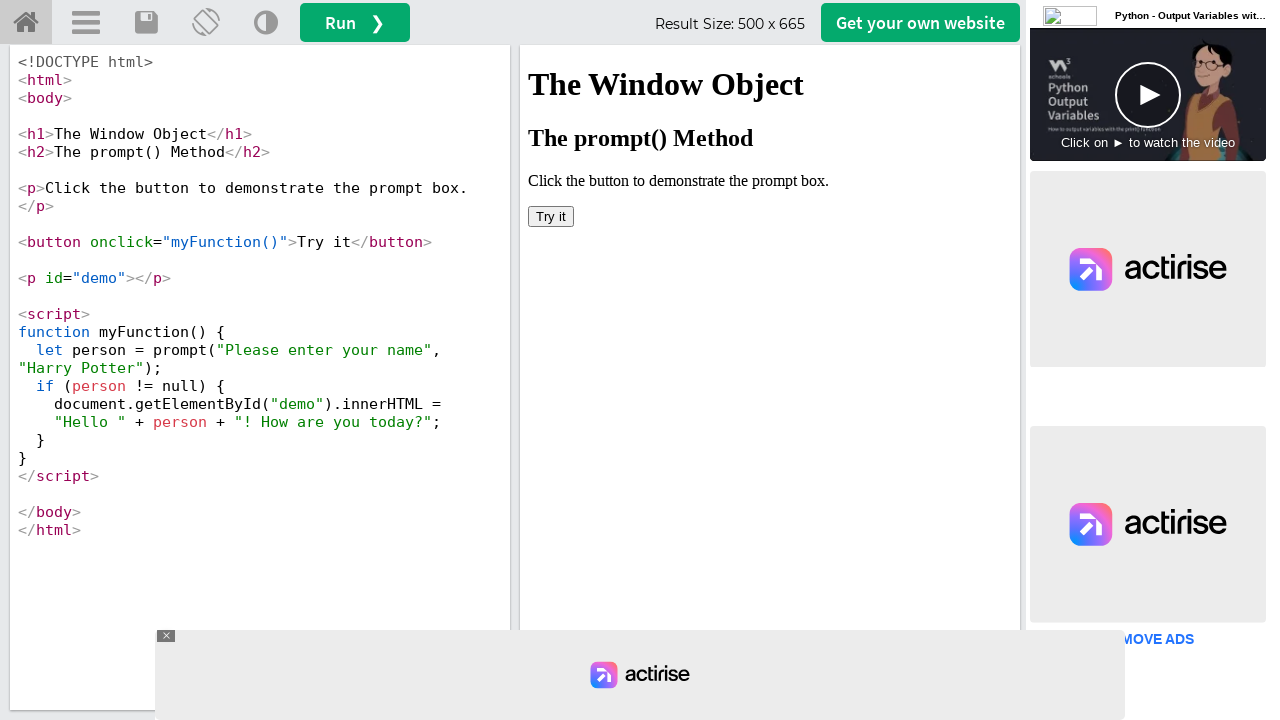

Original page - Title: W3Schools Tryit Editor, URL: http://www.w3schools.com/jsref/tryit.asp?filename=tryjsref_prompt
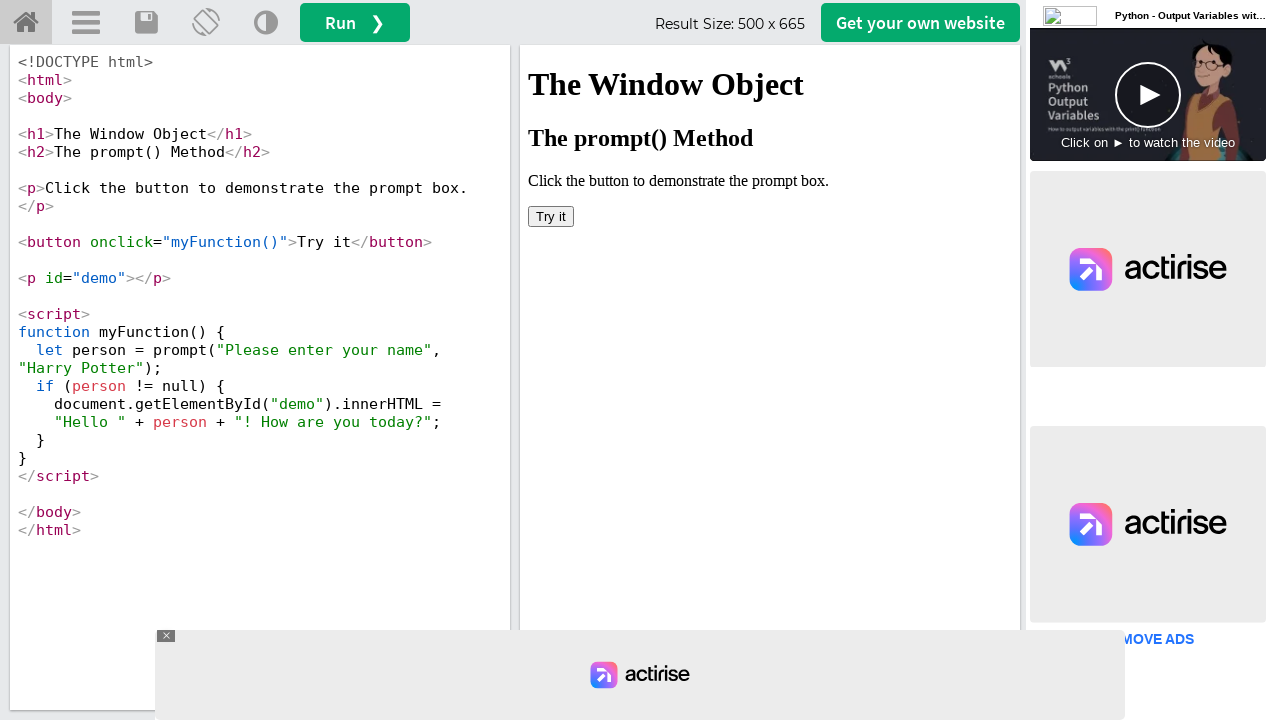

New page opened - Title: W3Schools Online Web Tutorials, URL: https://www.w3schools.com/
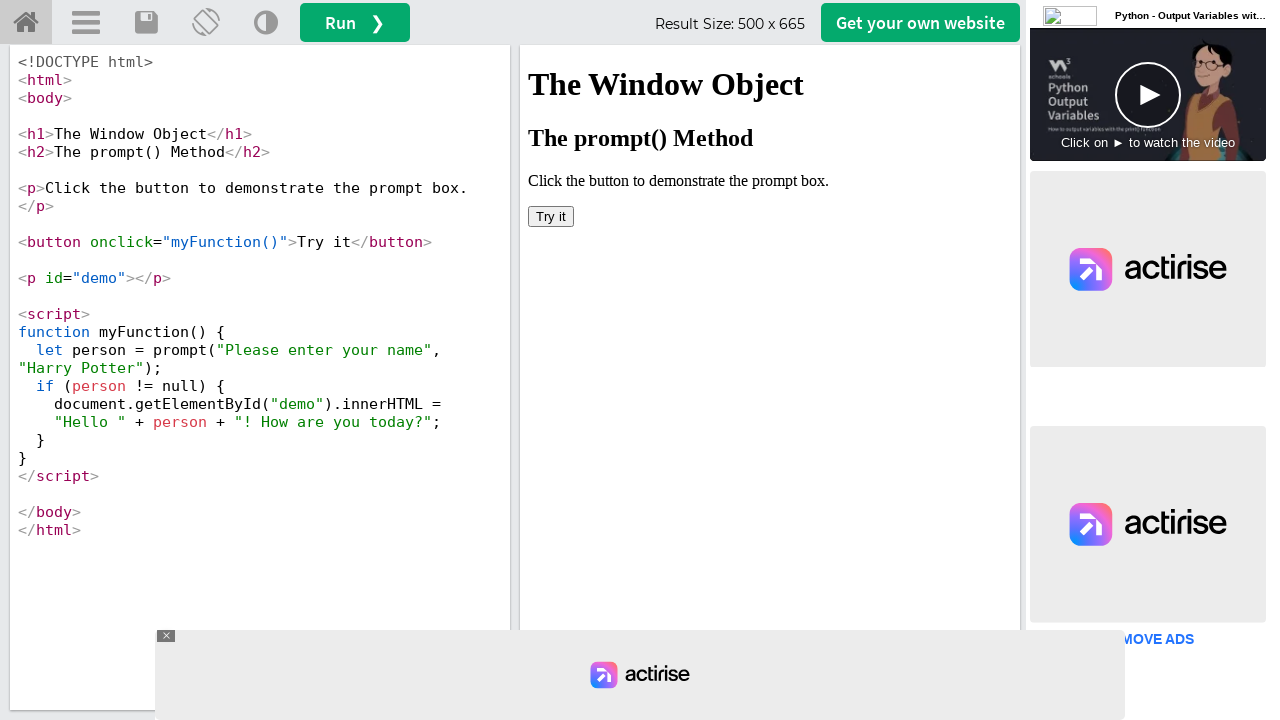

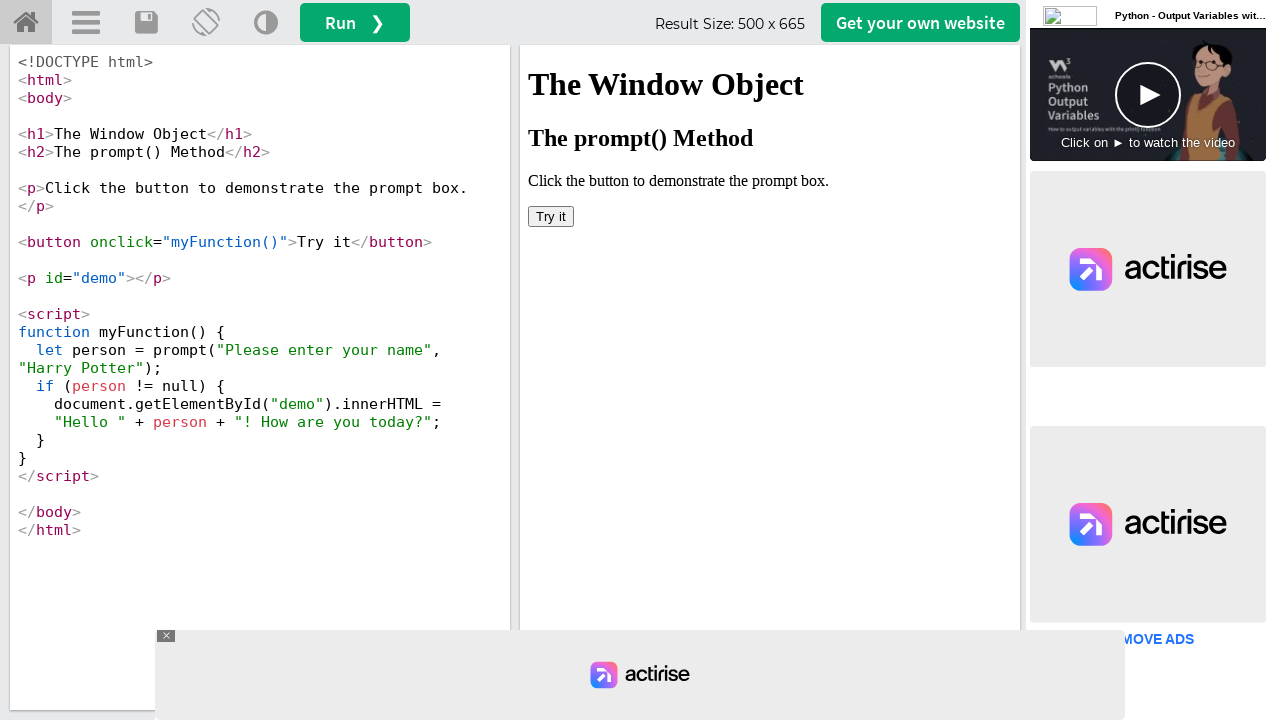